Tests JavaScript alert handling by clicking an alert button, accepting the dialog, and verifying the alert text message is correct.

Starting URL: https://the-internet.herokuapp.com/javascript_alerts

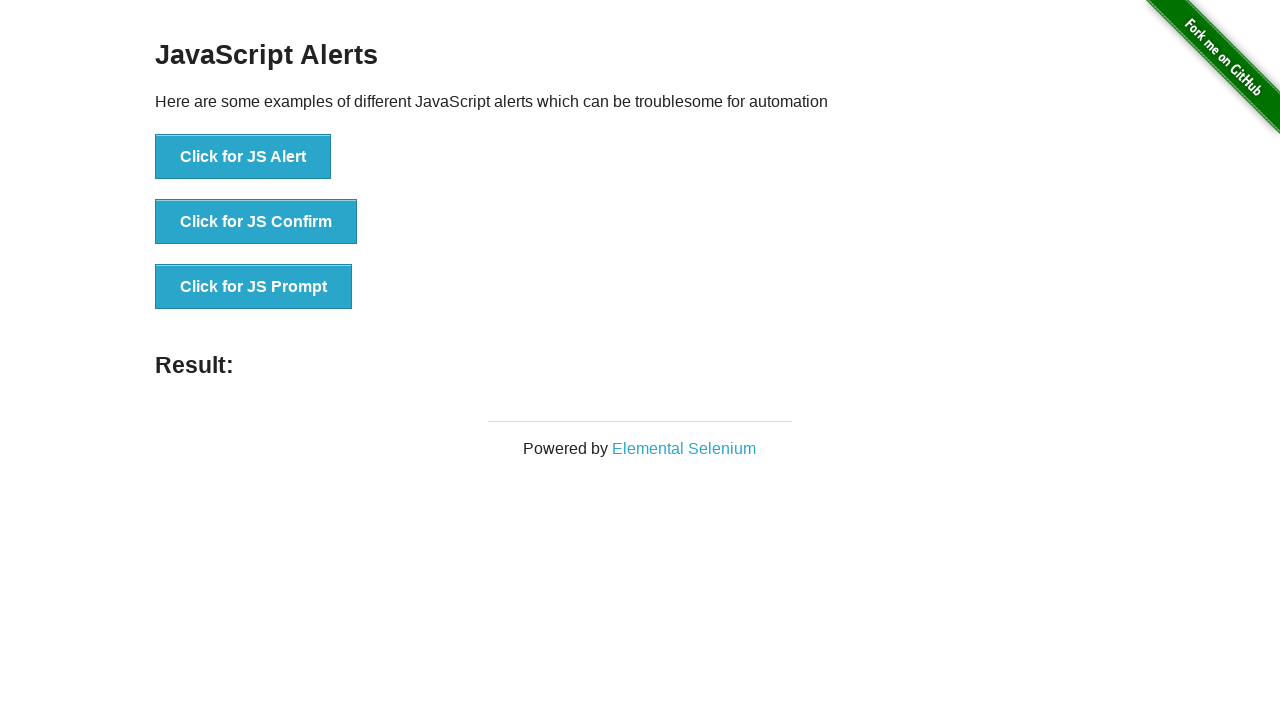

Set up dialog handler to capture and accept alerts
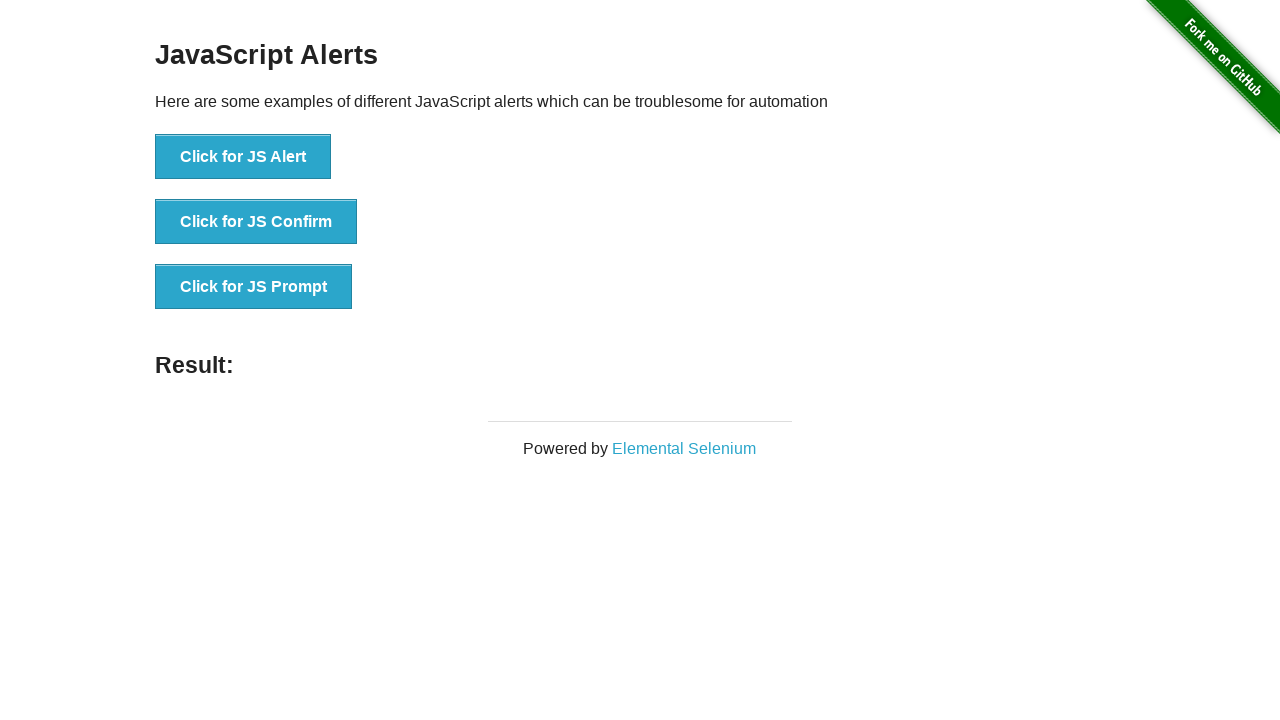

Clicked the Alert button to trigger JavaScript alert at (243, 157) on button[onclick='jsAlert()']
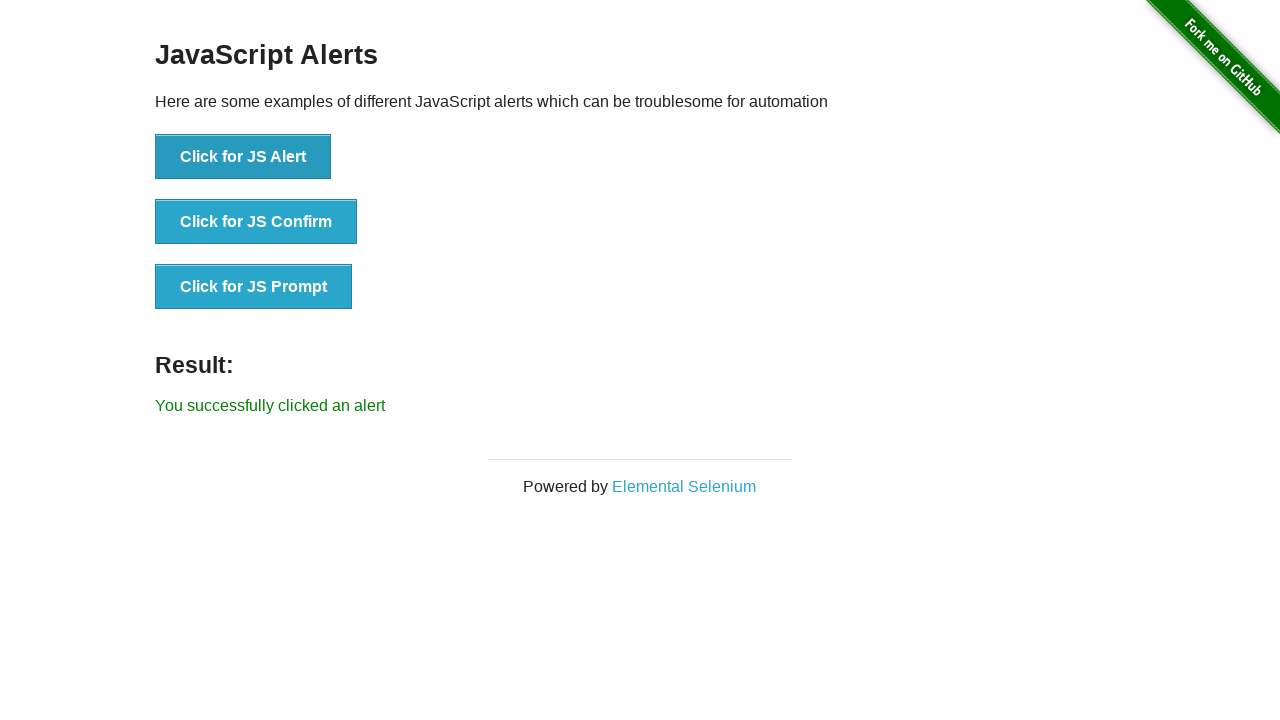

Waited for dialog to be processed
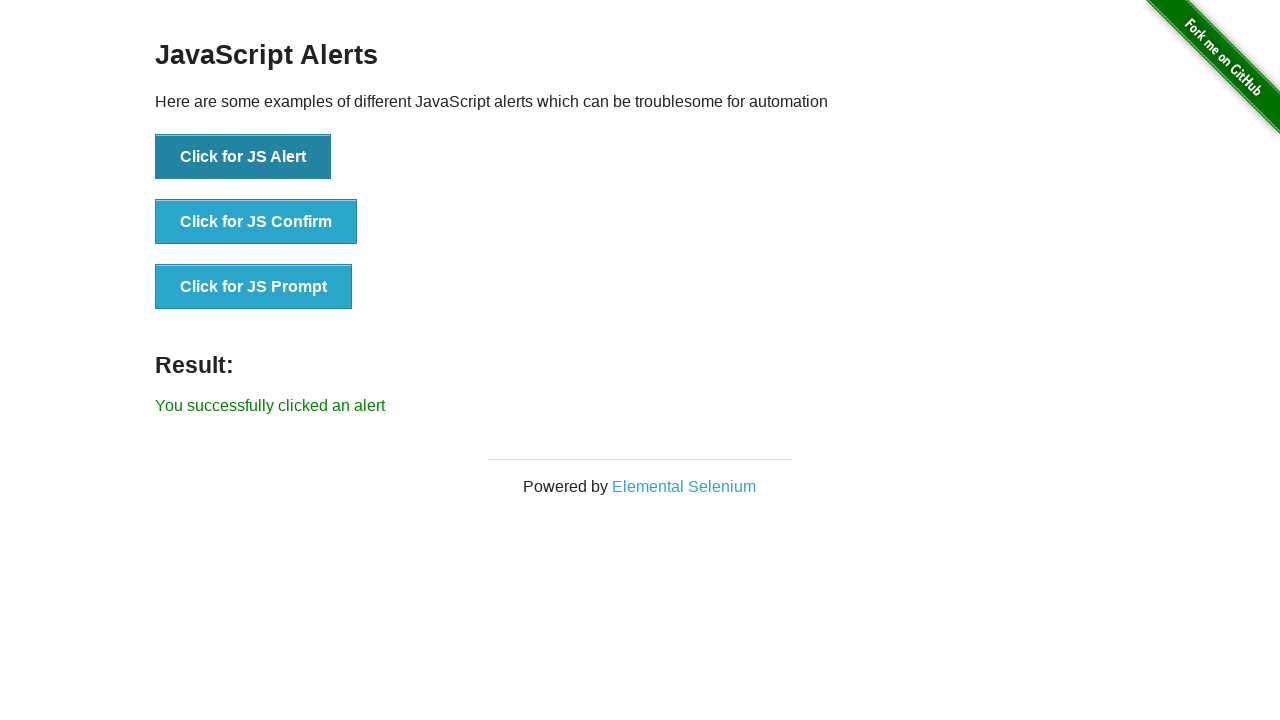

Verified alert text matches expected message 'I am a JS Alert'
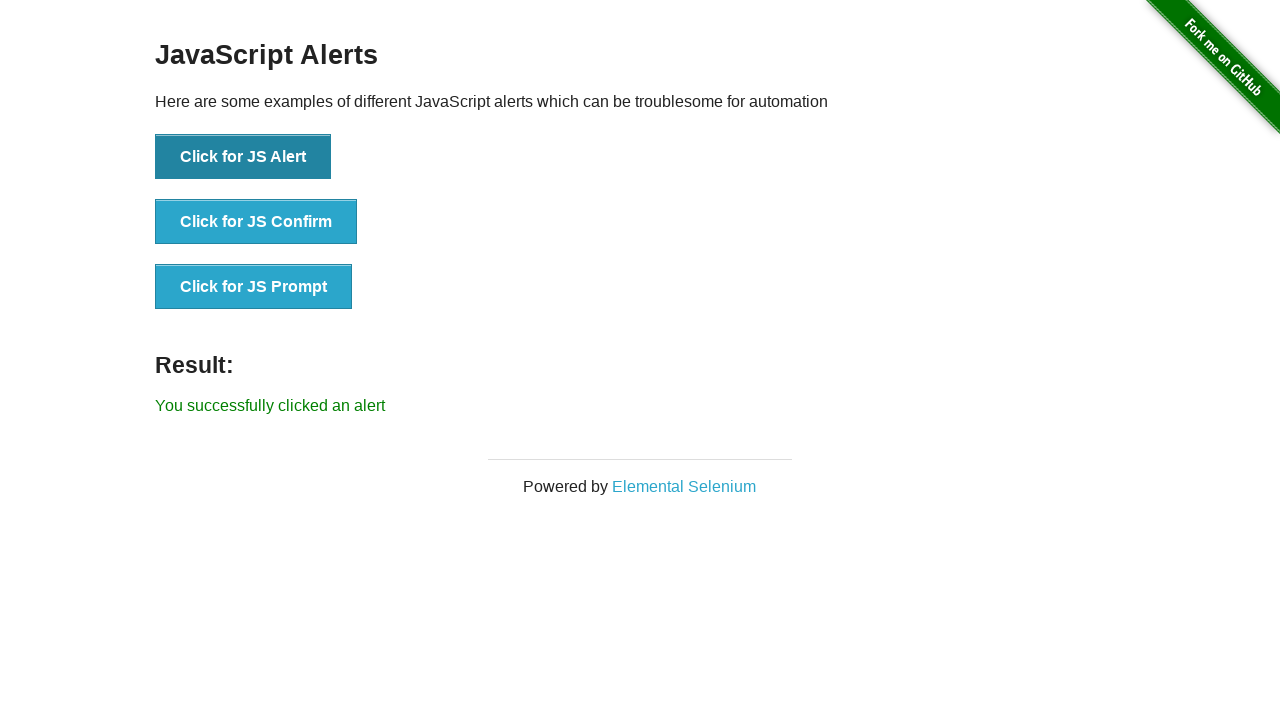

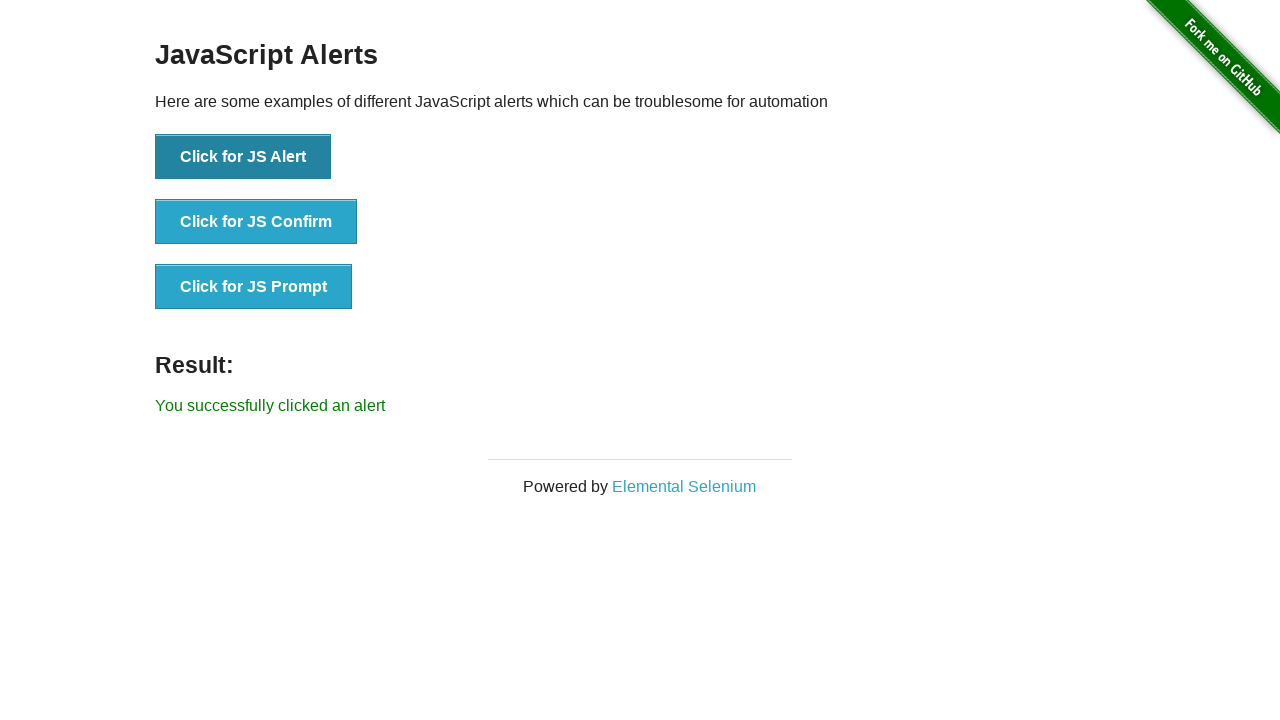